Clicks on Checkout button from homepage and verifies checkout form page is visible

Starting URL: https://webshop-agil-testautomatiserare.netlify.app/

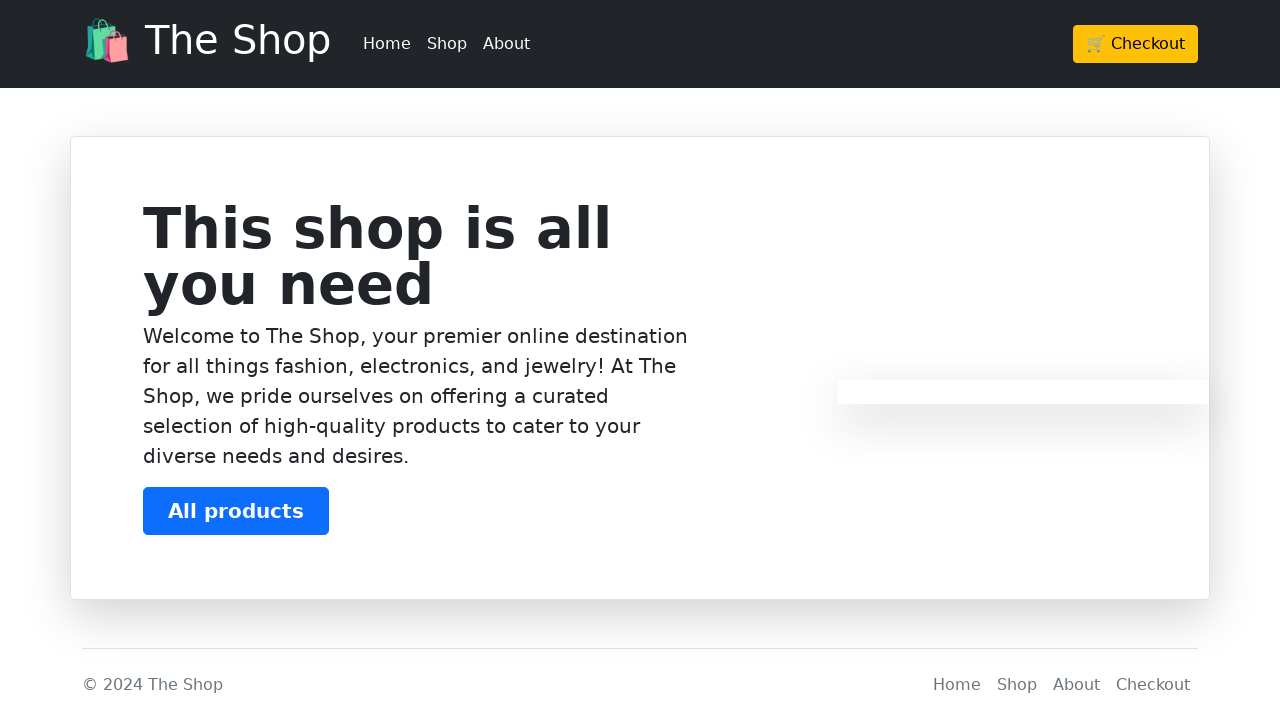

Clicked Checkout button in header at (1136, 44) on xpath=/html/body/header/div/div/div/a
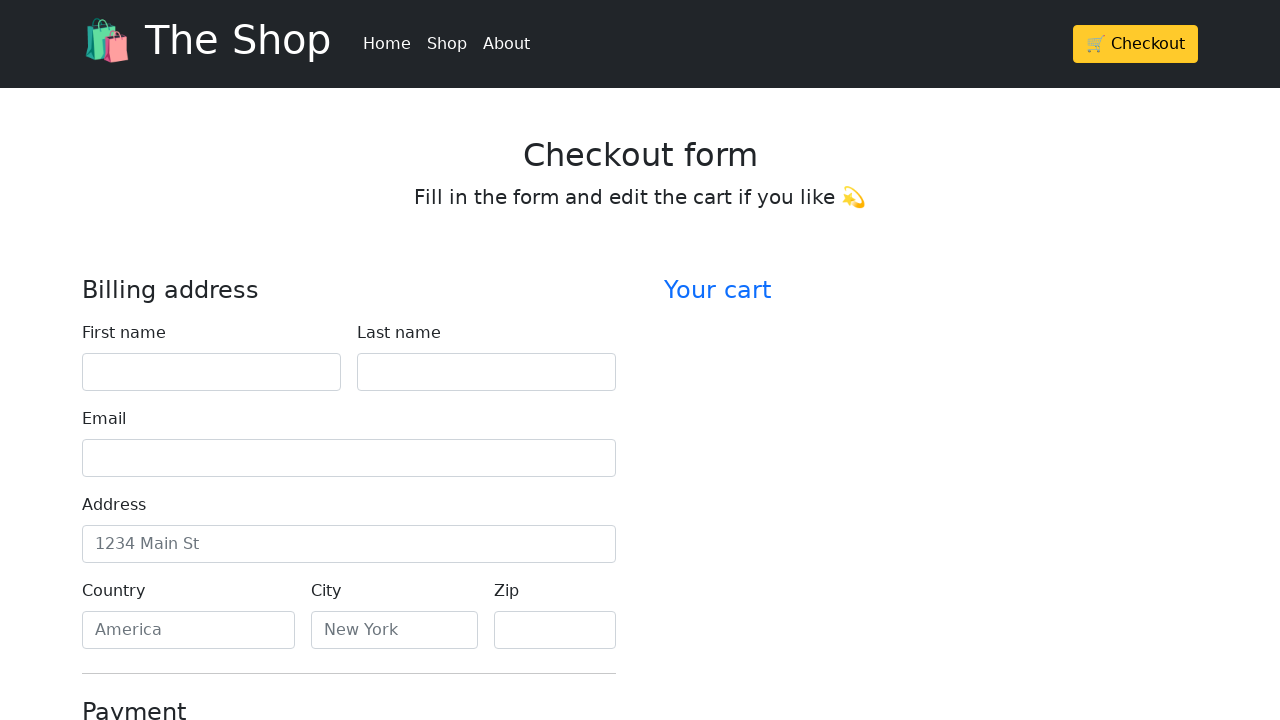

Waited for checkout page to load
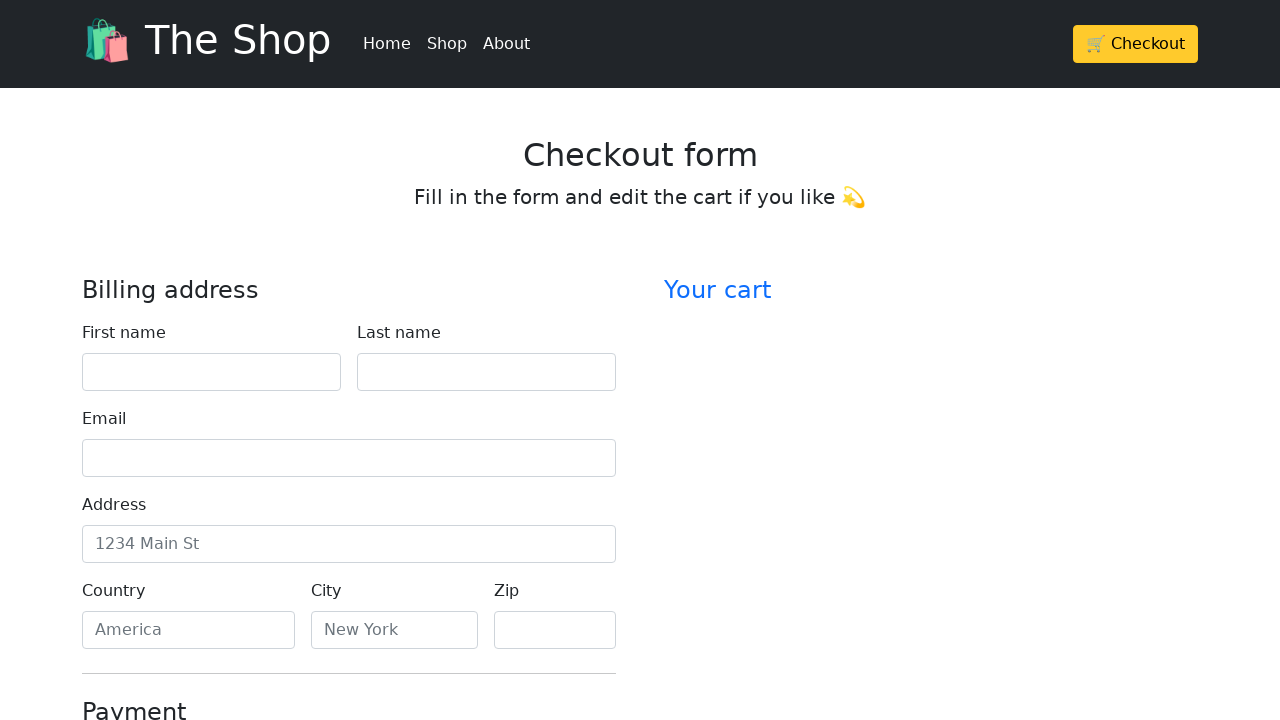

Checkout form heading is visible
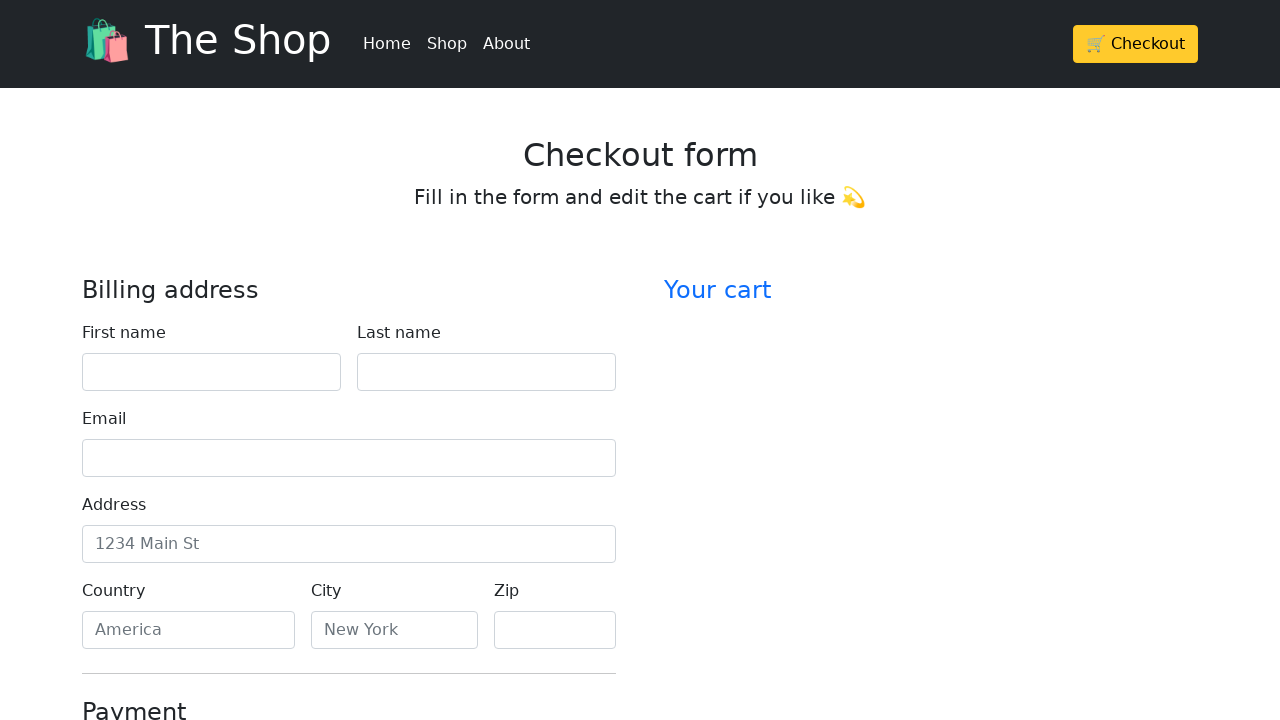

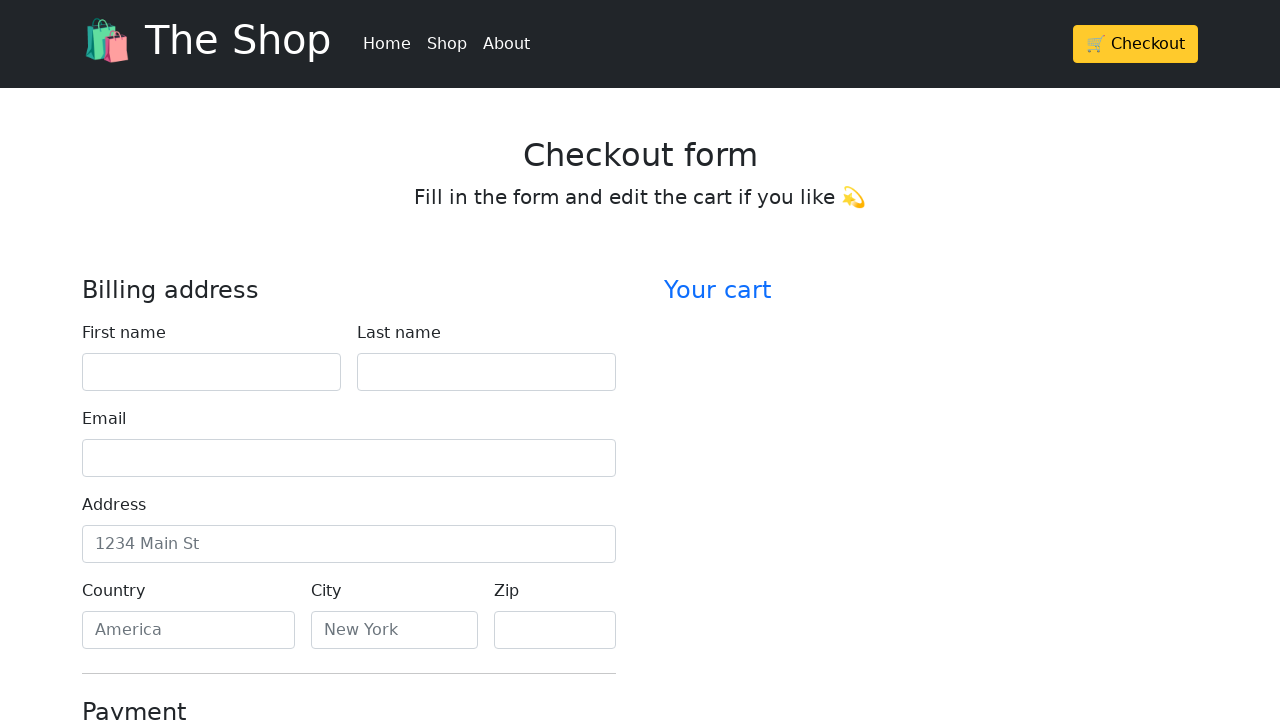